Tests right-click context menu functionality by performing a right-click action on a specific element

Starting URL: https://swisnl.github.io/jQuery-contextMenu/demo.html

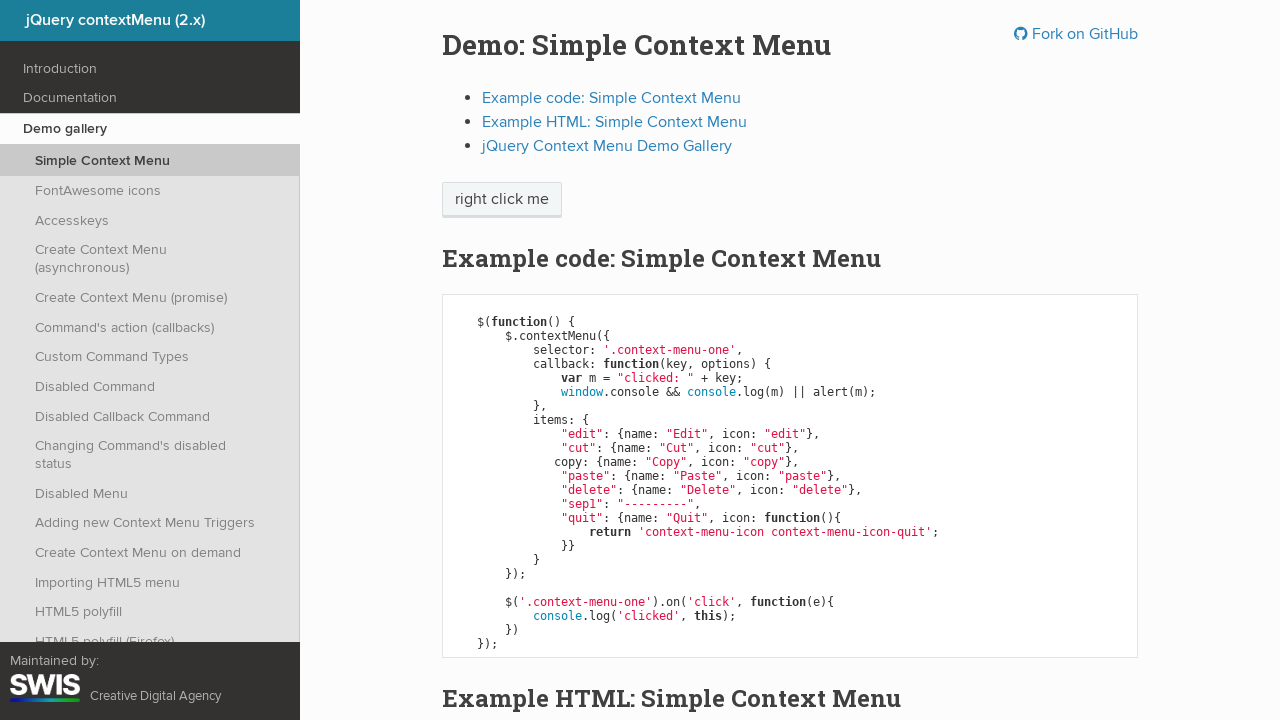

Located the 'right click me' element
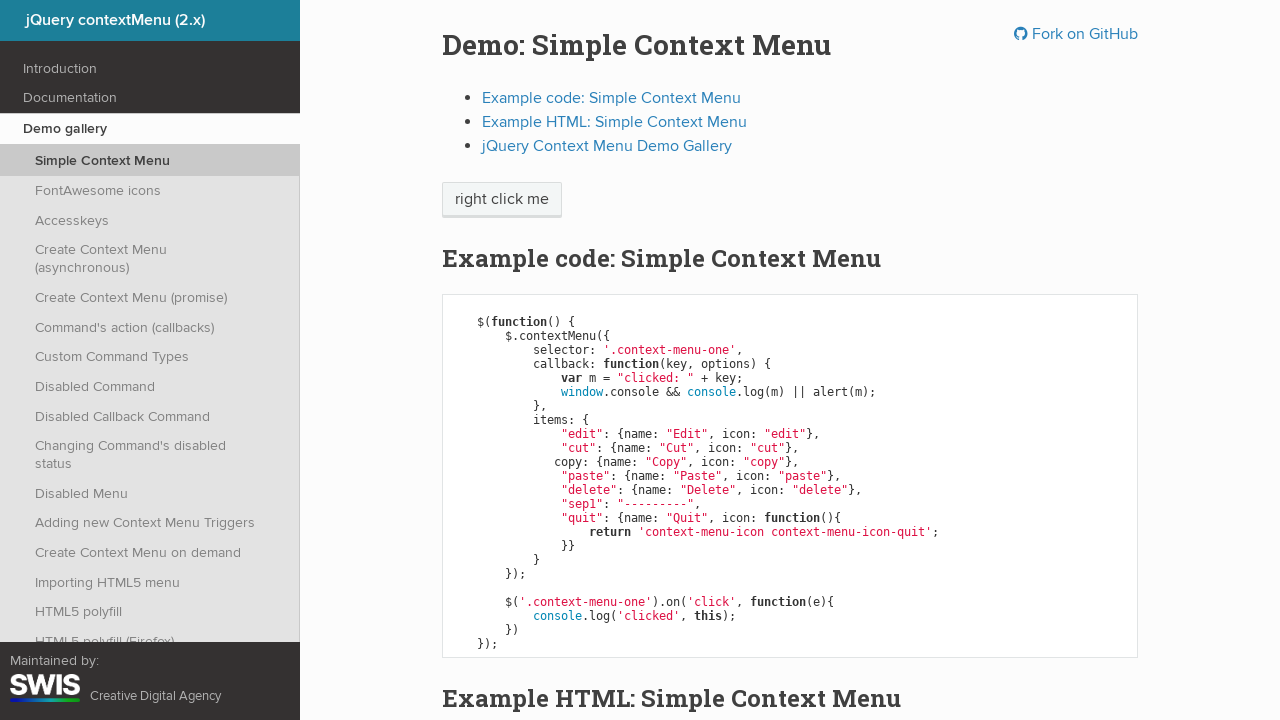

Performed left-click on the element at (502, 200) on xpath=//span[text()='right click me']
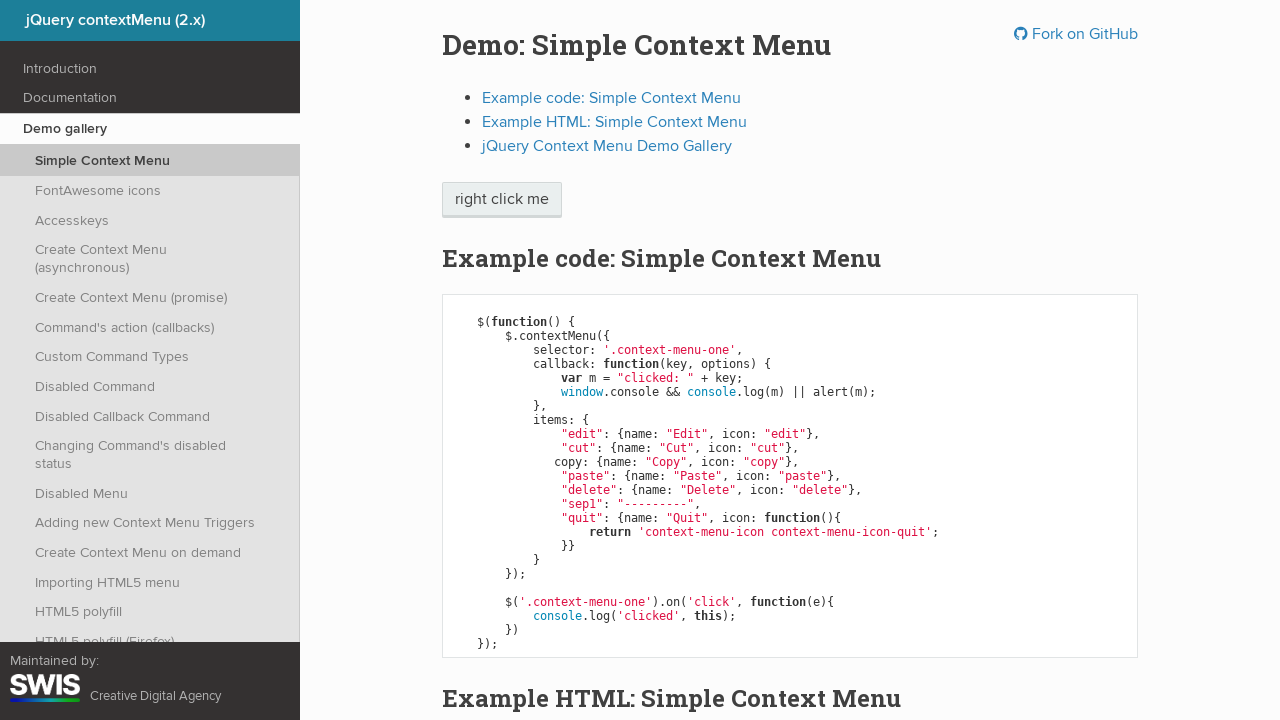

Performed right-click to open context menu at (502, 200) on xpath=//span[text()='right click me']
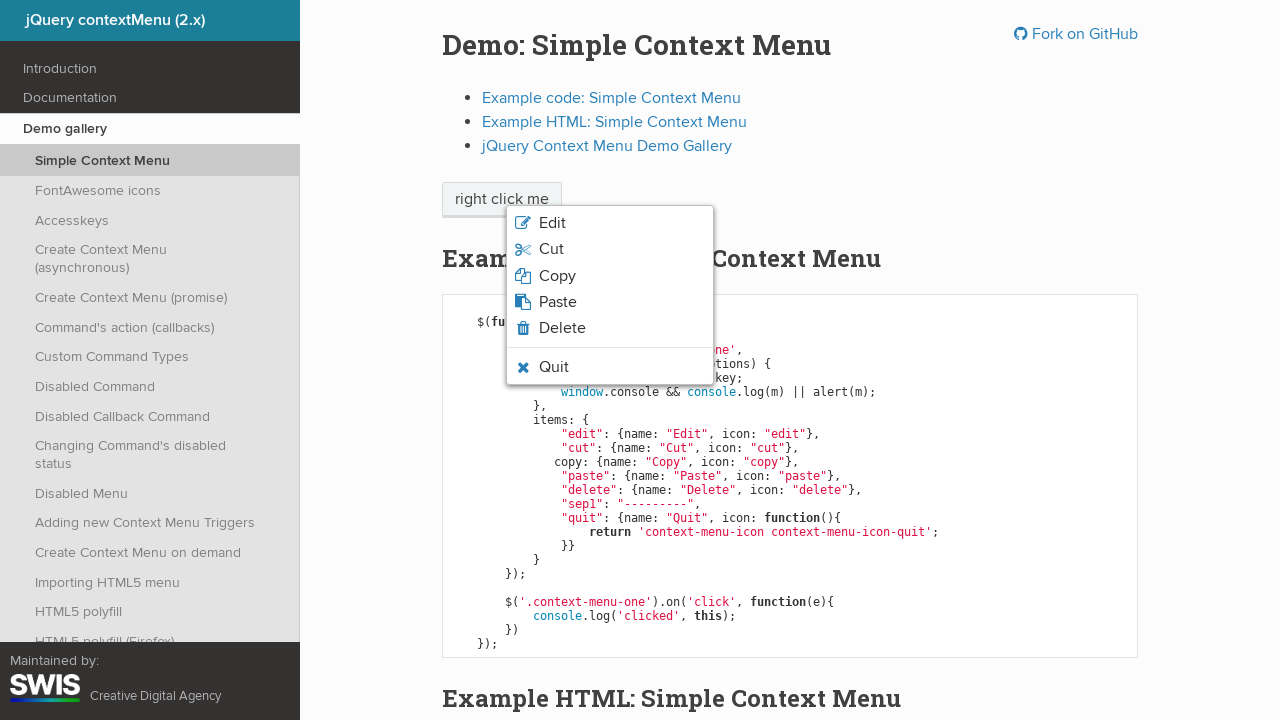

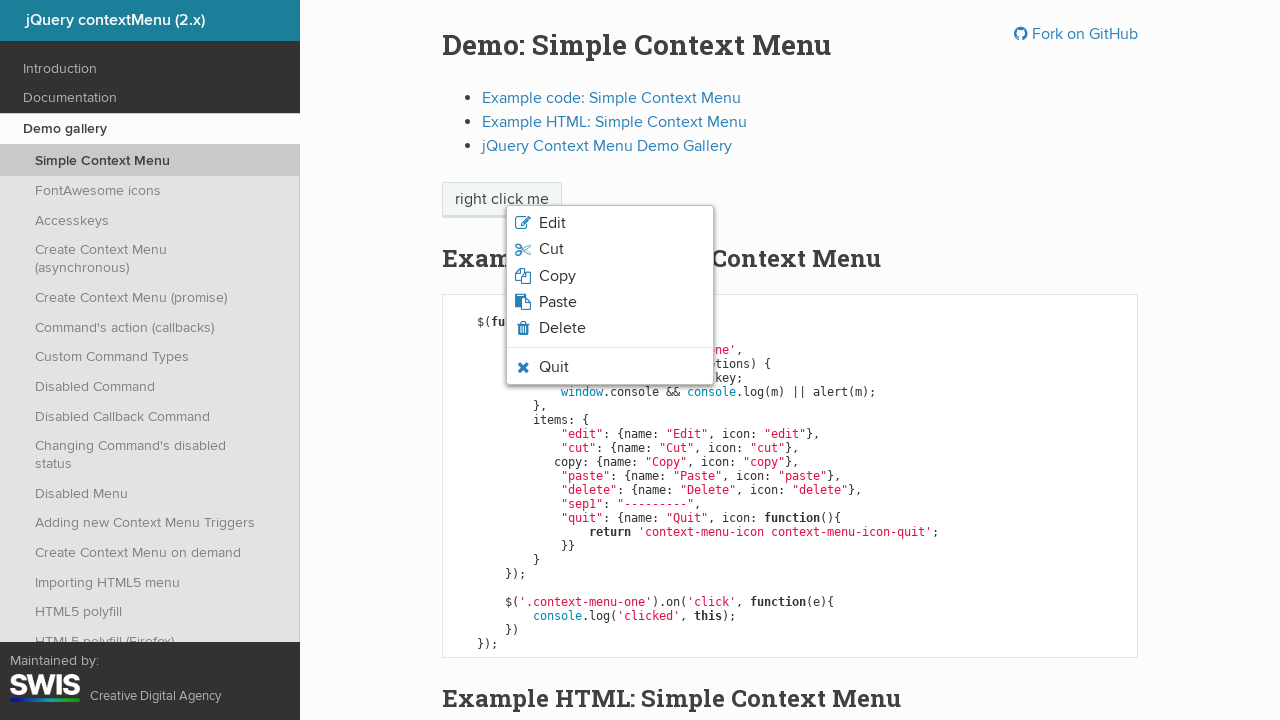